Tests product search functionality on Greenkart website by searching for products and validating the results

Starting URL: https://rahulshettyacademy.com/seleniumPractise/#/

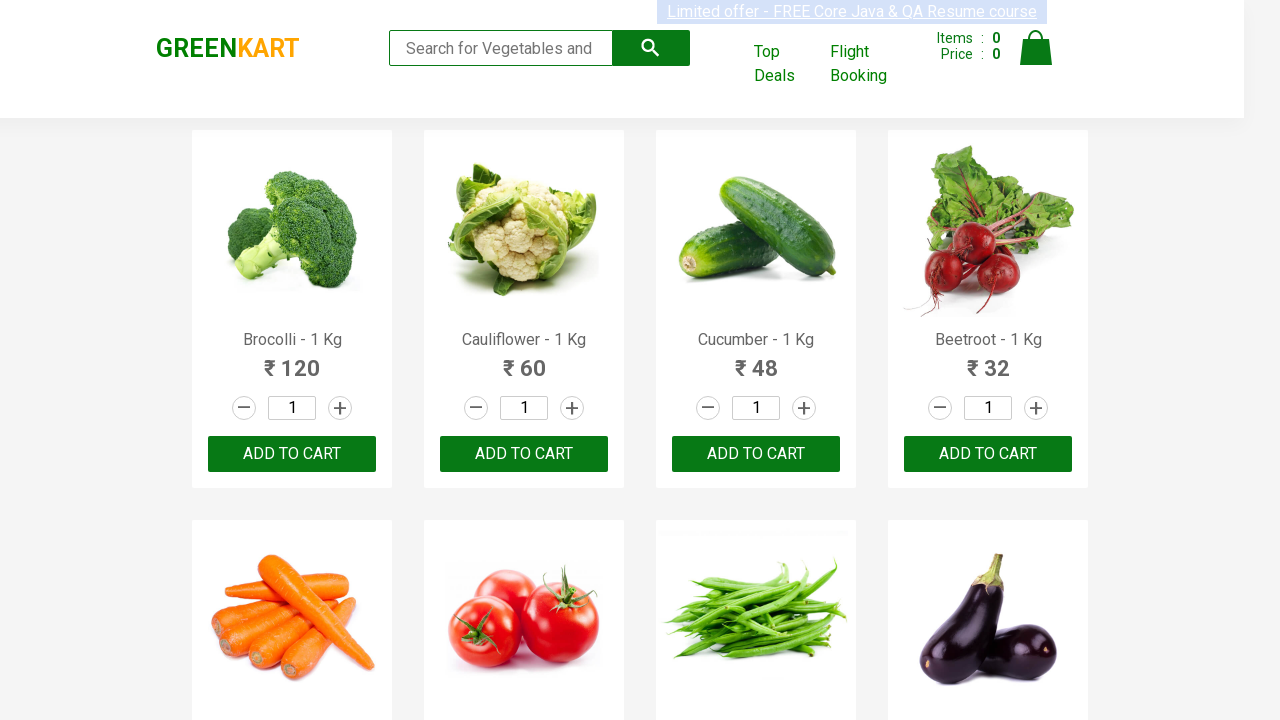

Filled search field with 'CA' to search for products on input[type='search']
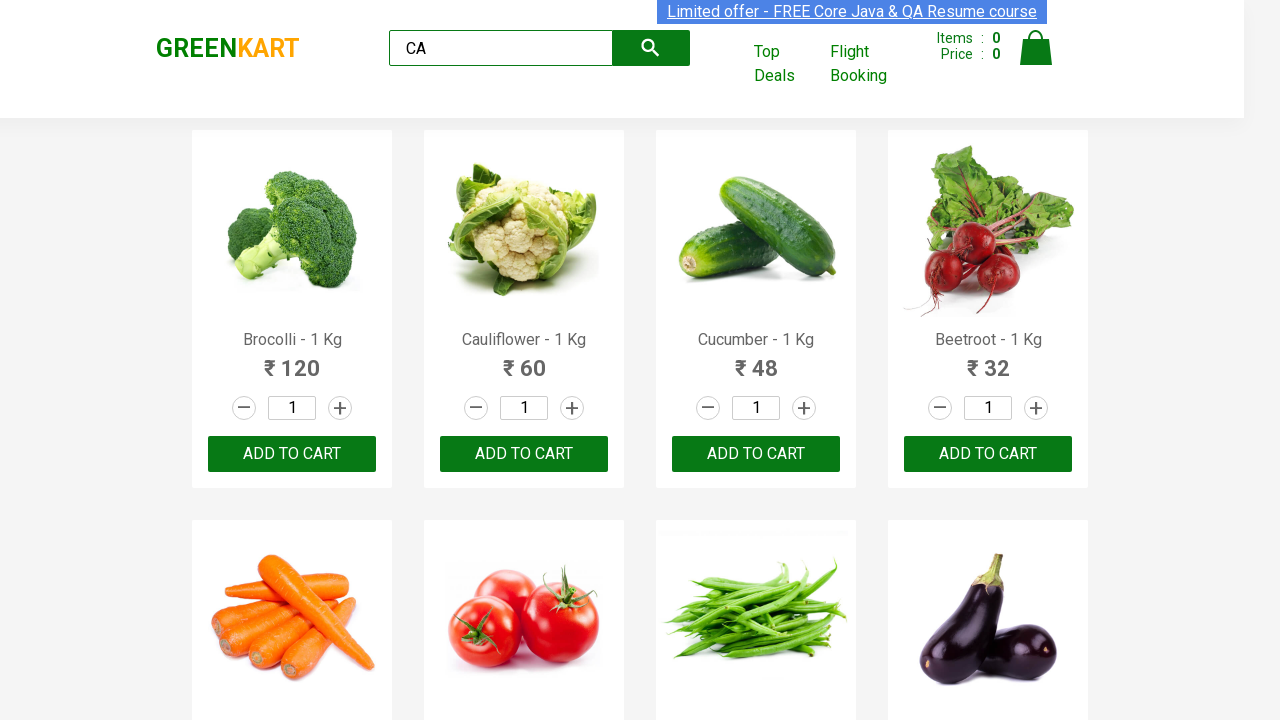

Waited for dynamic content to load
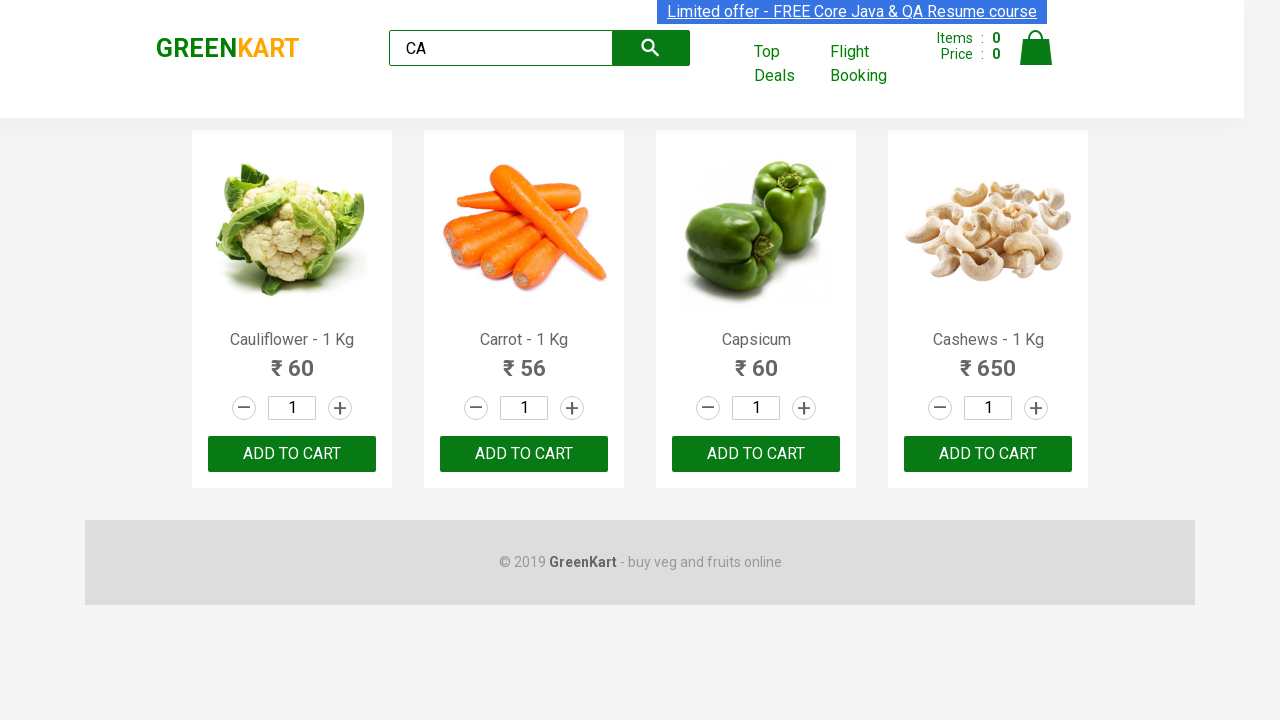

Verified product results are displayed on the page
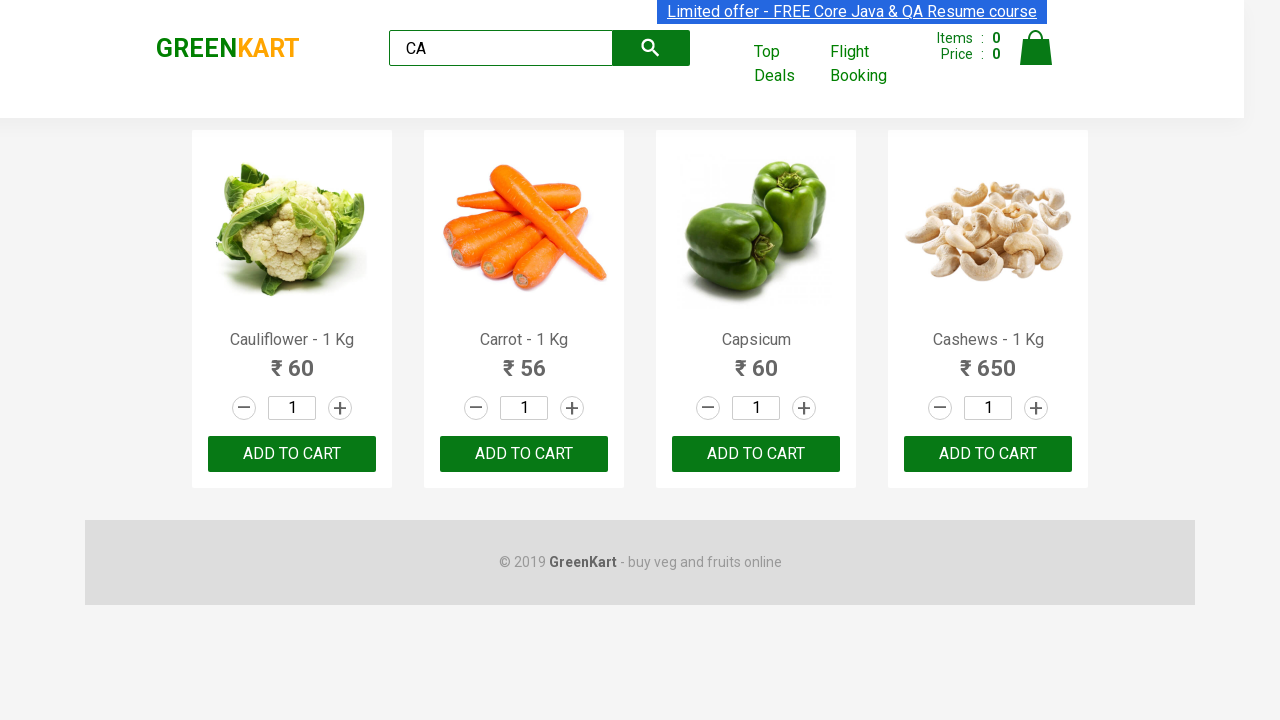

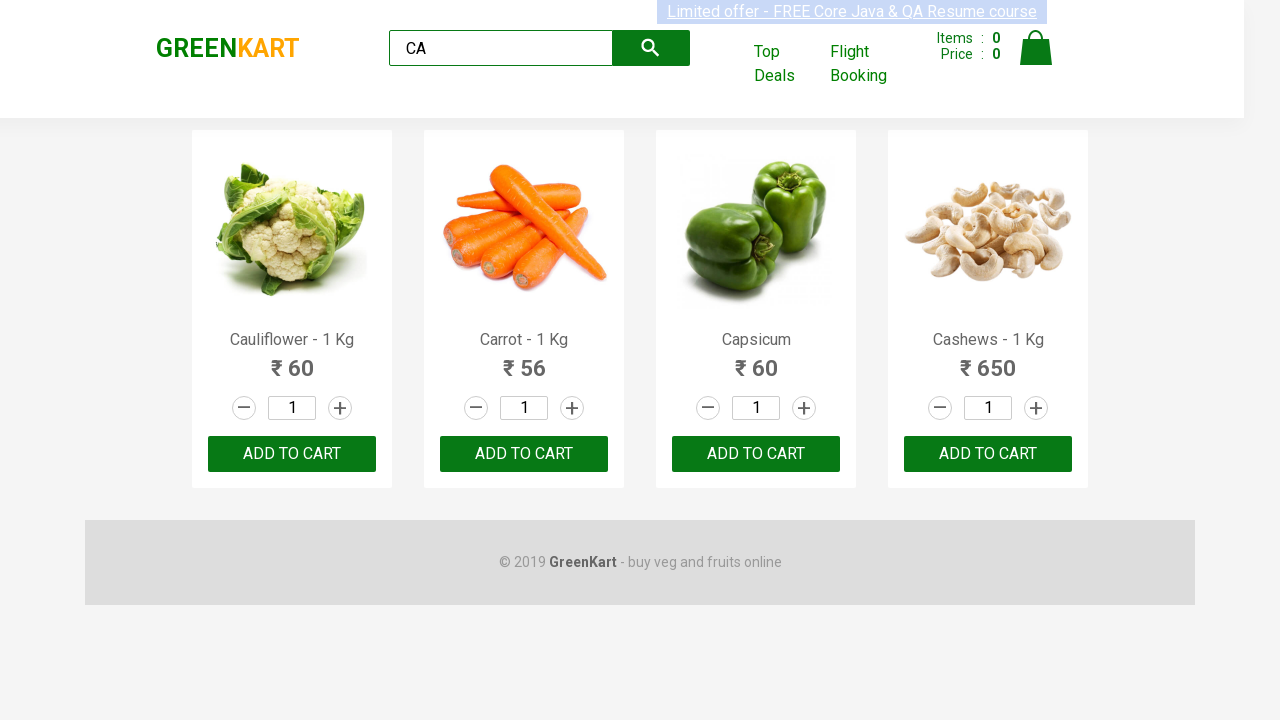